Tests file upload functionality by uploading a file and verifying the uploaded filename is displayed correctly on the confirmation page.

Starting URL: http://the-internet.herokuapp.com/upload

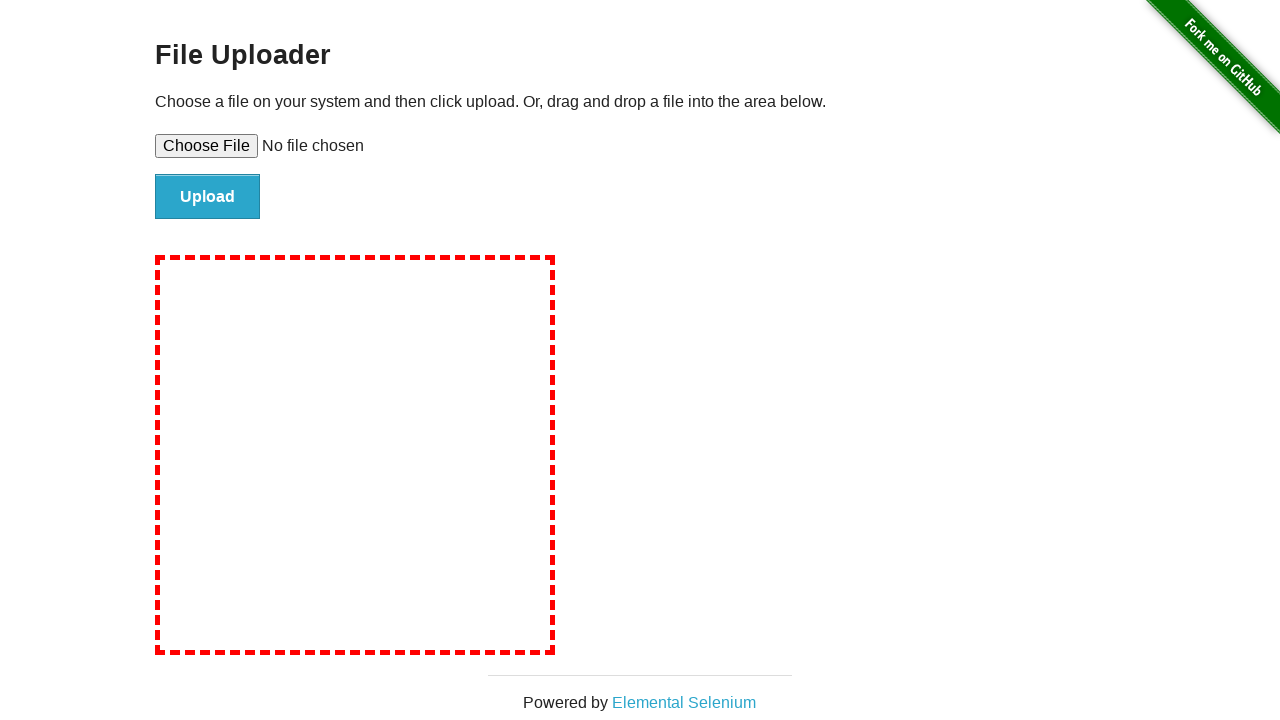

Created temporary test file for upload
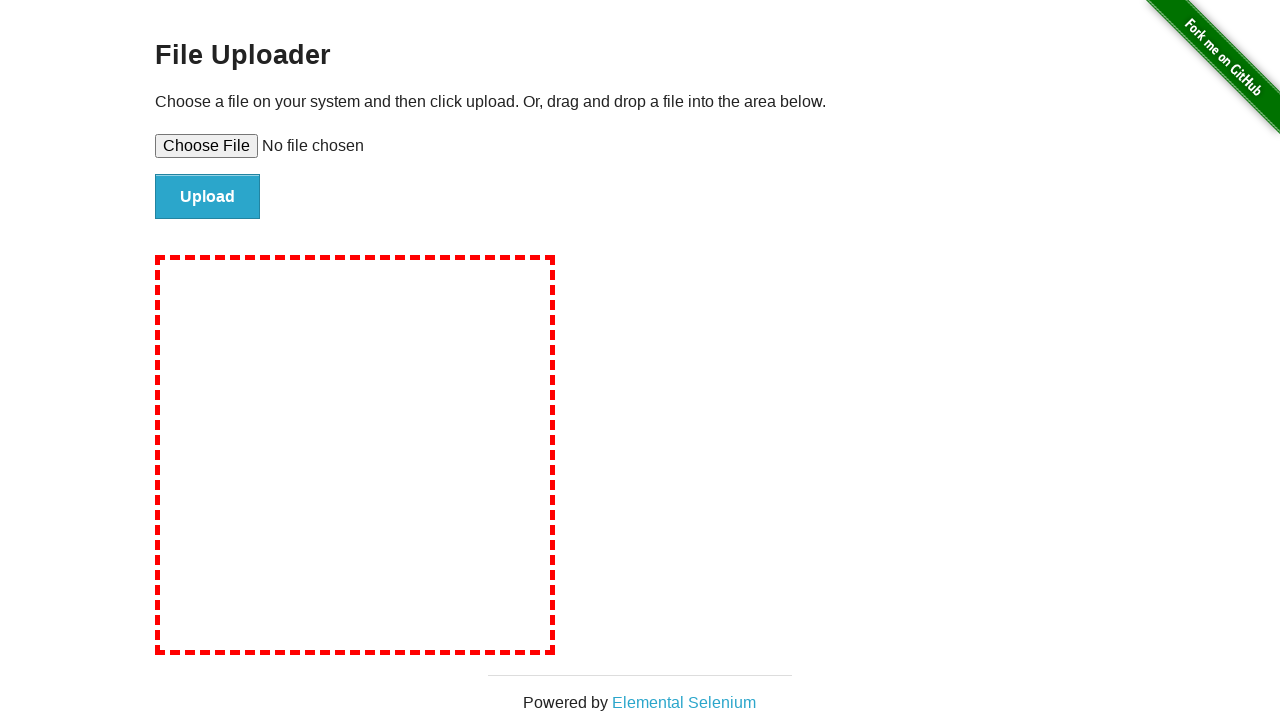

Set file input with temporary file: tmp785dxuup.txt
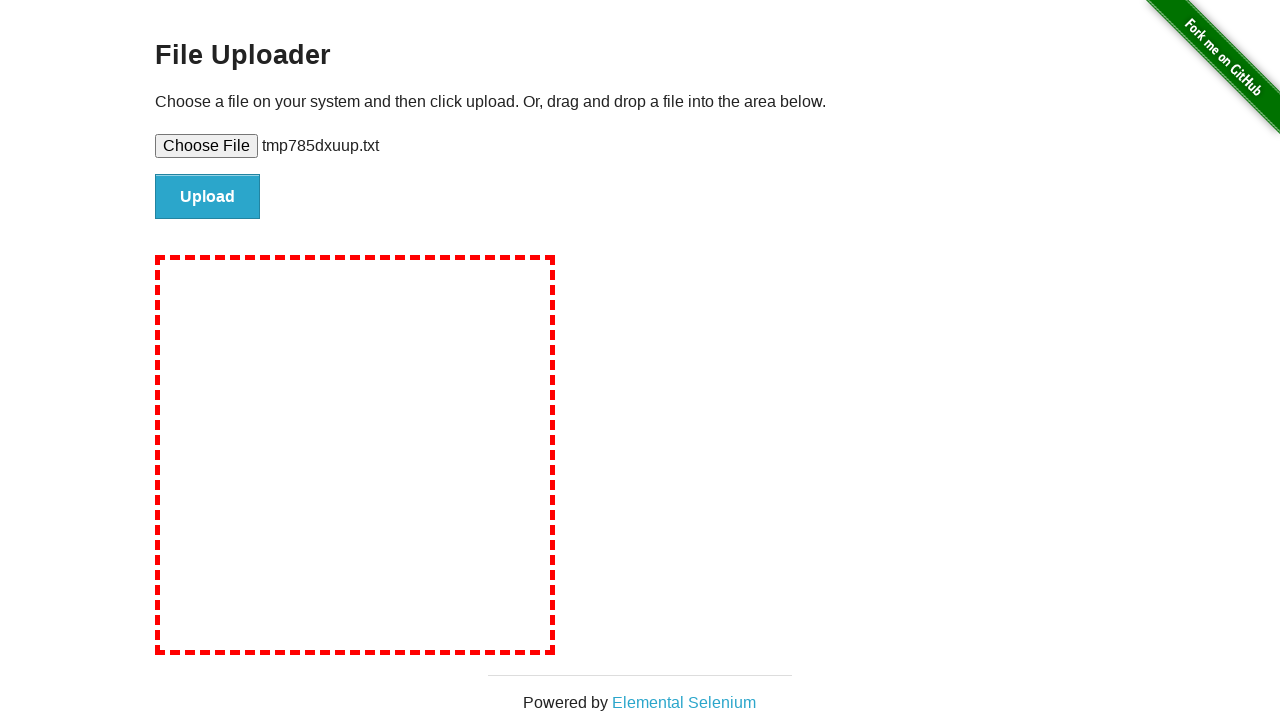

Clicked file upload submit button at (208, 197) on #file-submit
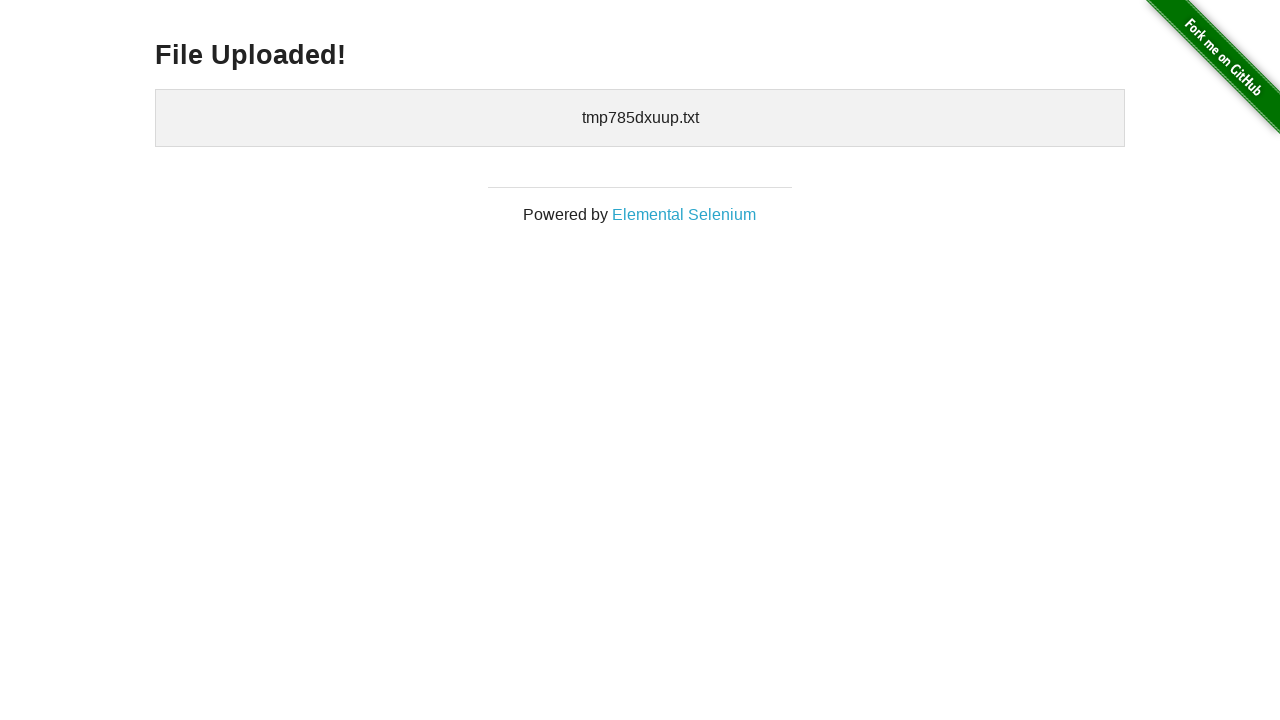

Waited for uploaded files confirmation section to appear
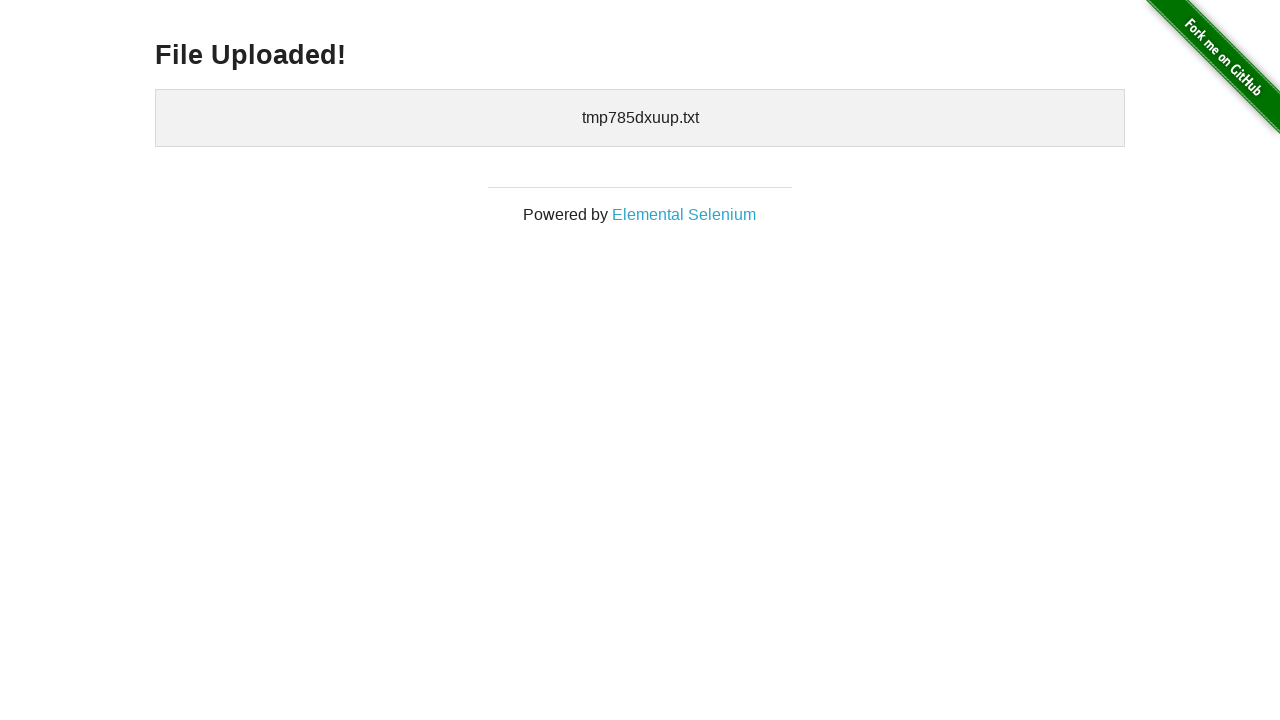

Retrieved uploaded files text content: 
    tmp785dxuup.txt
  
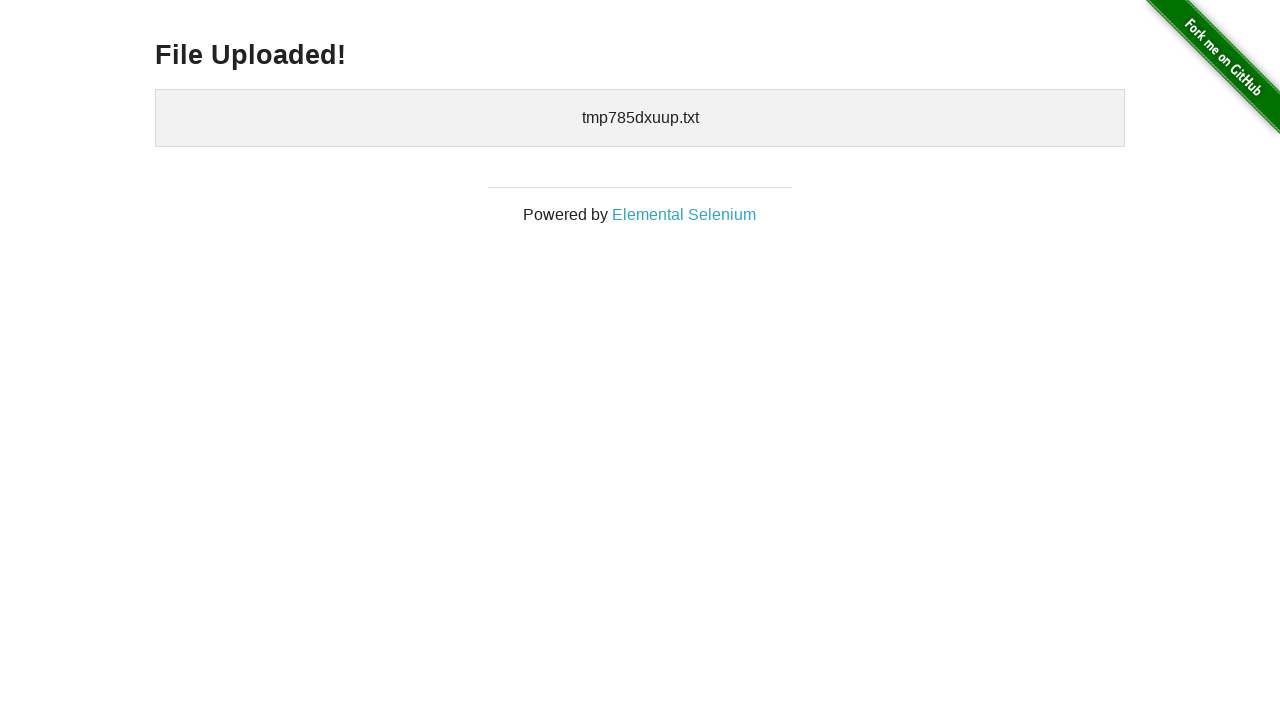

Verified that uploaded filename 'tmp785dxuup.txt' is displayed in confirmation
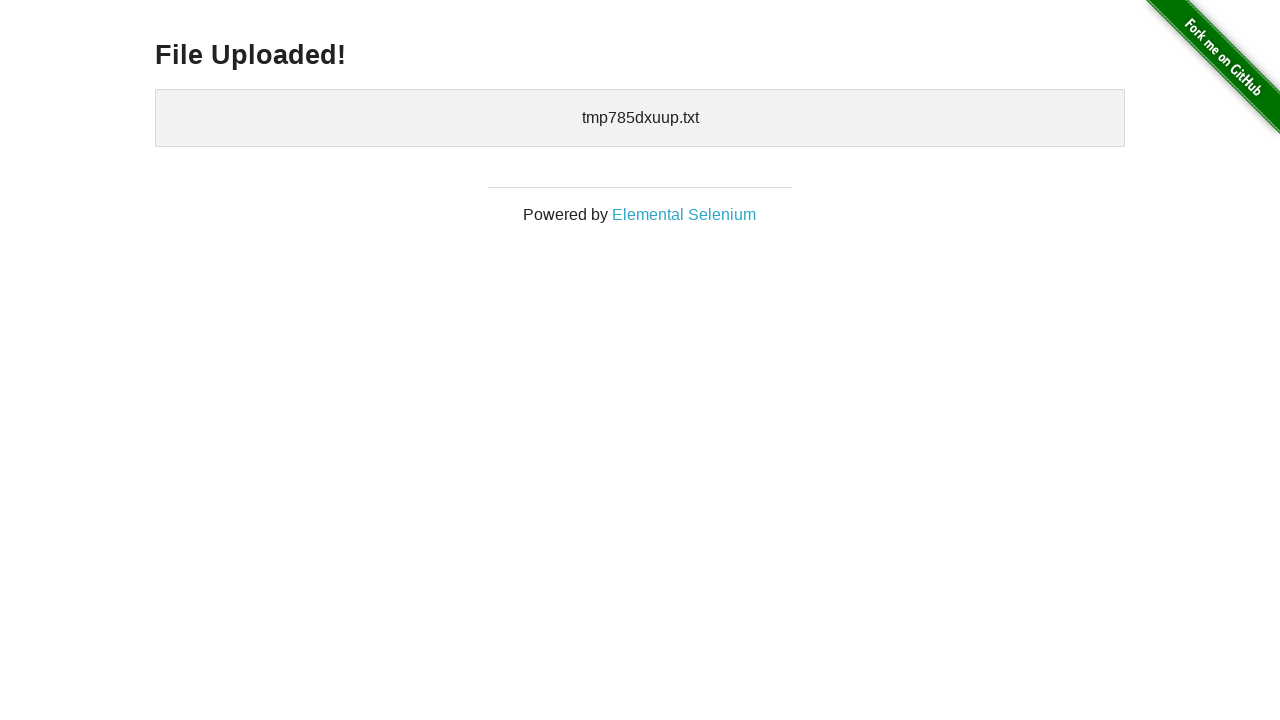

Cleaned up temporary test file
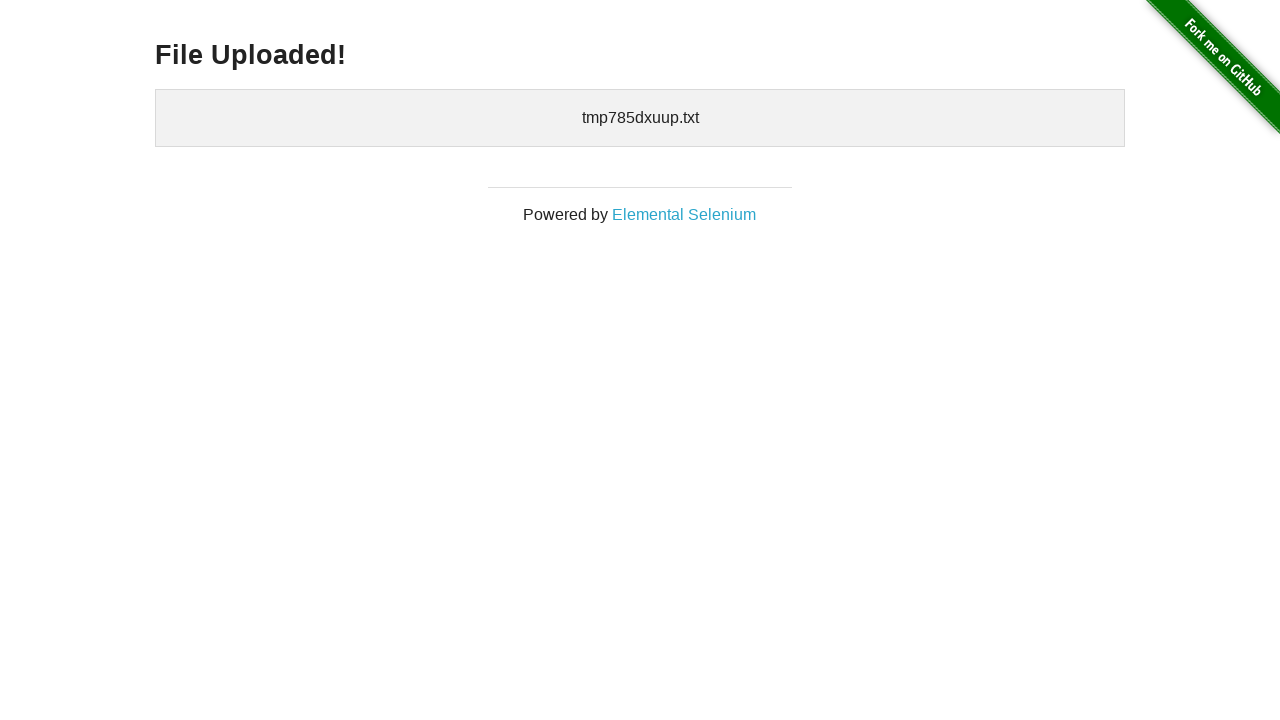

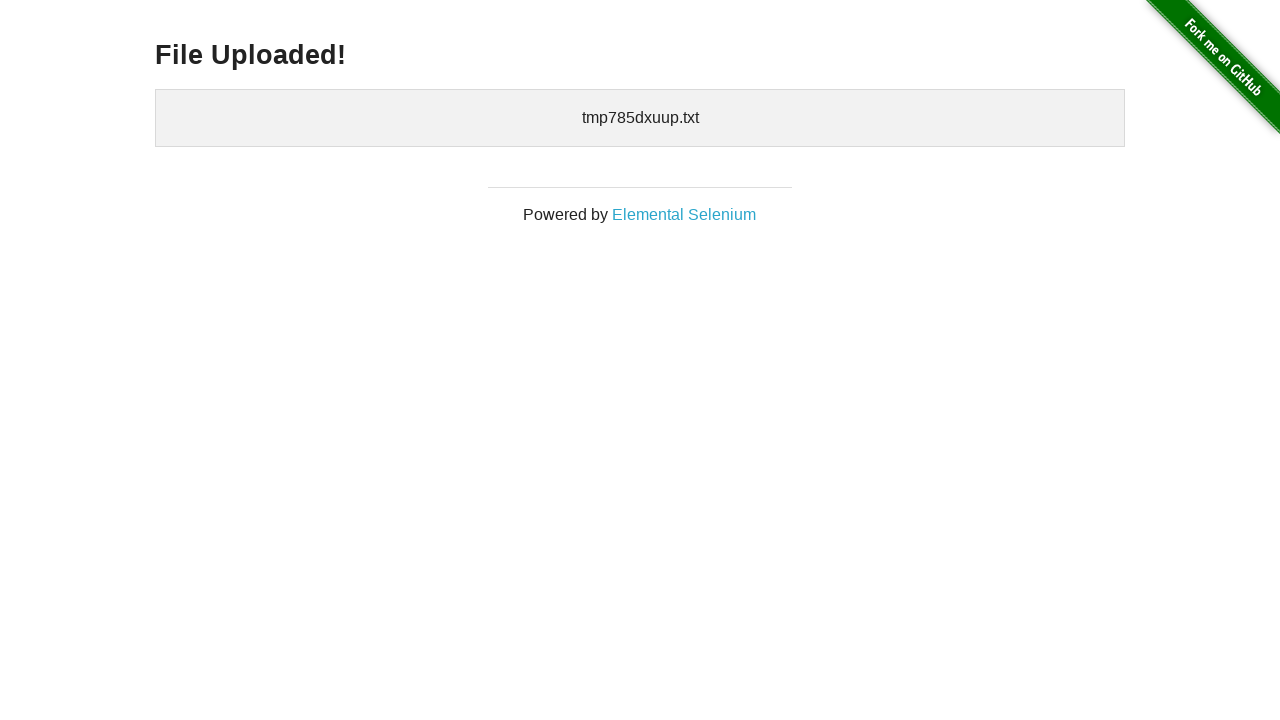